Navigates to the Automation Practice page and verifies that footer links are present and have valid href attributes

Starting URL: https://rahulshettyacademy.com/AutomationPractice/

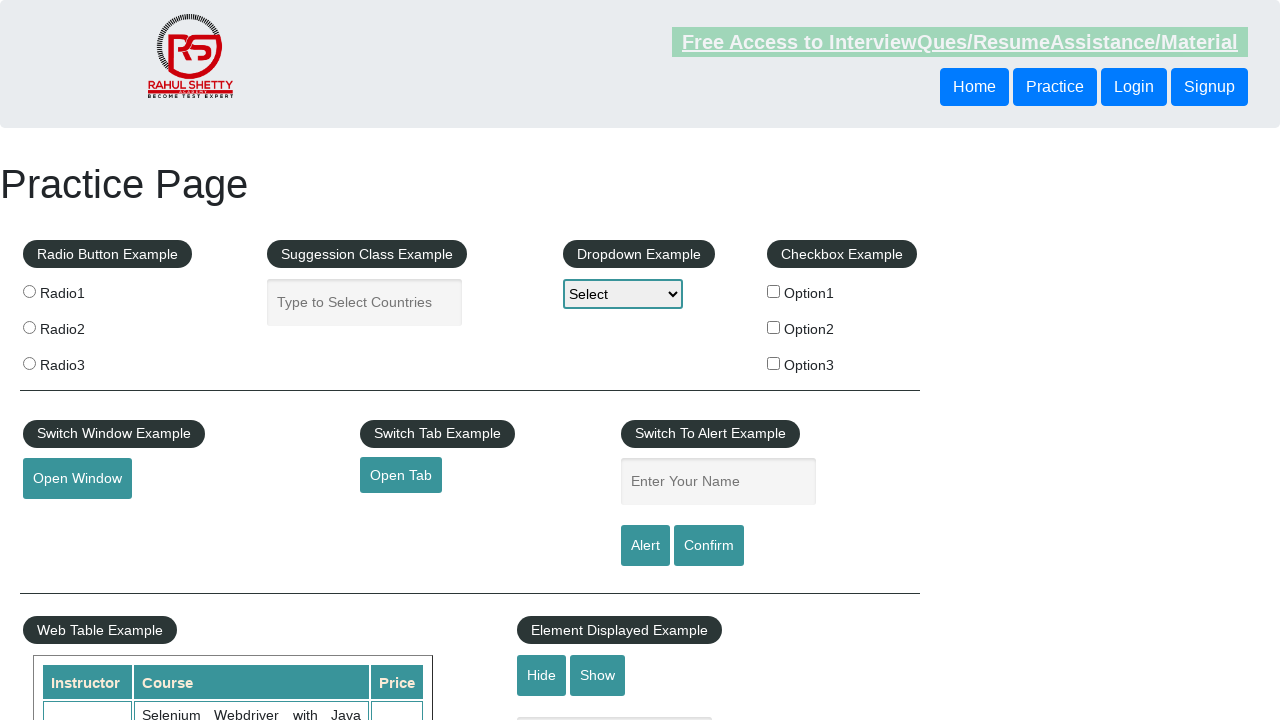

Waited for page to reach domcontentloaded state
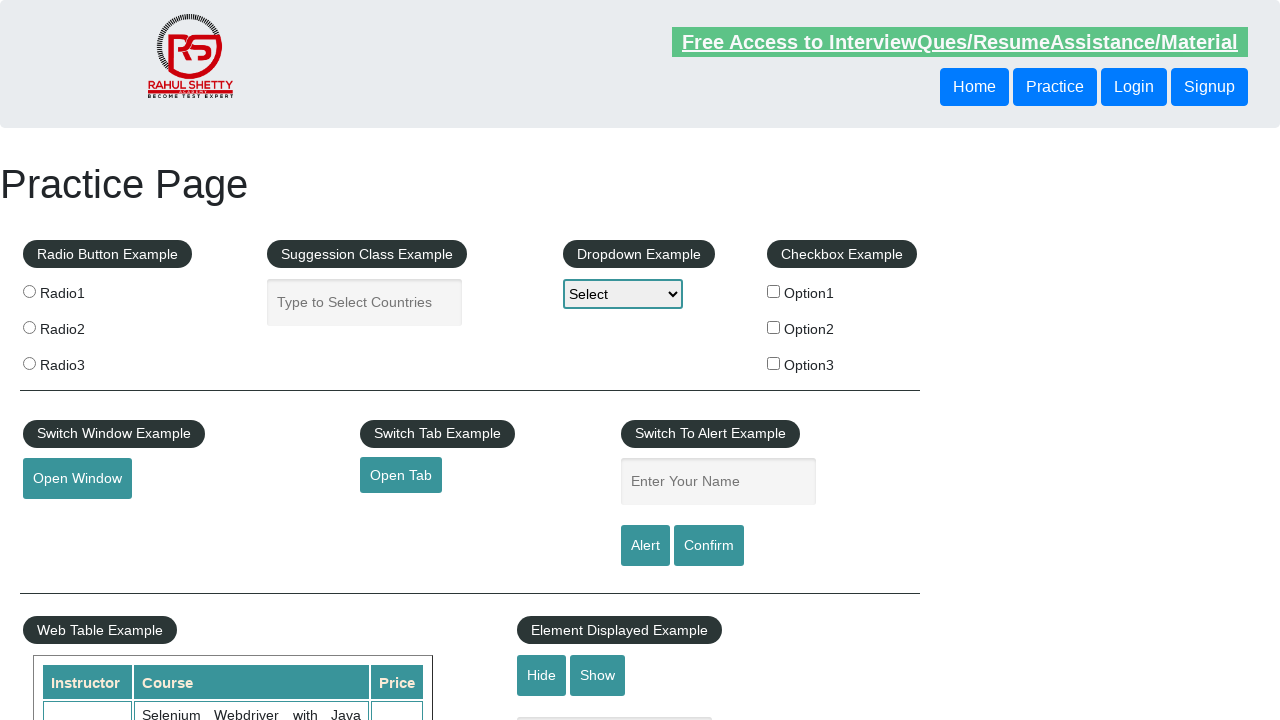

Footer links selector 'li.gf-li a' is present in DOM
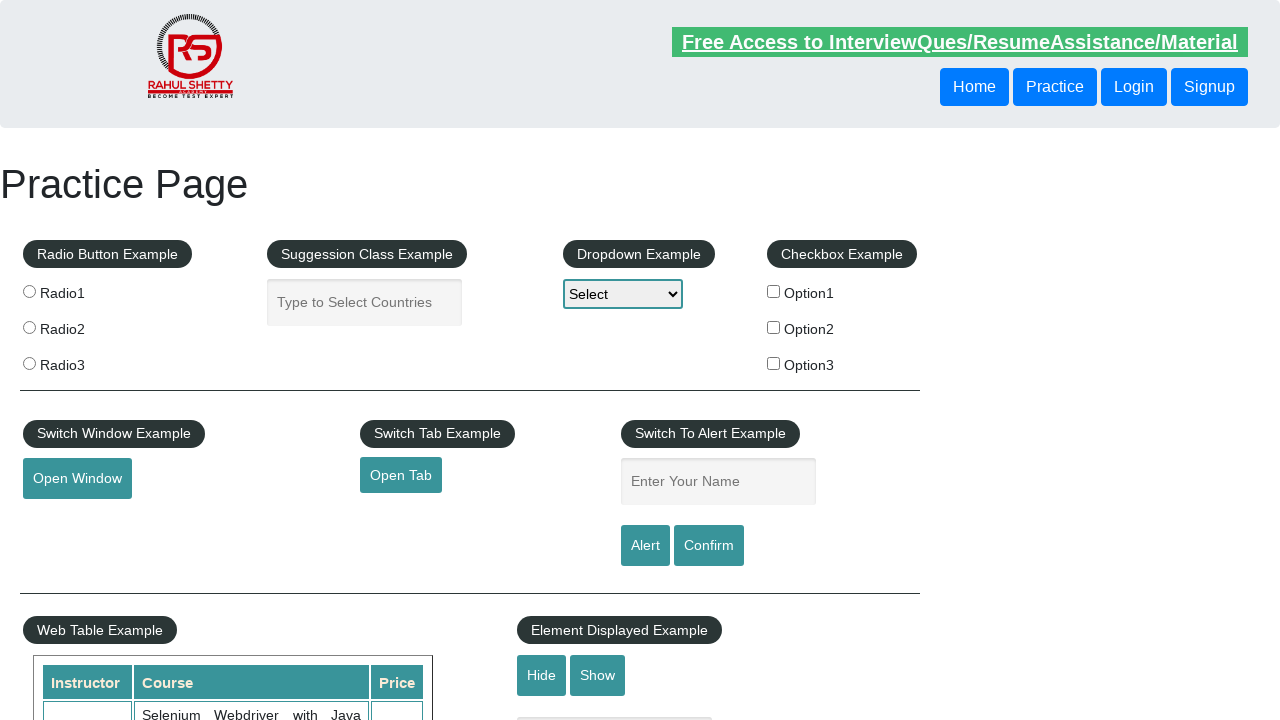

Retrieved all footer links from the page
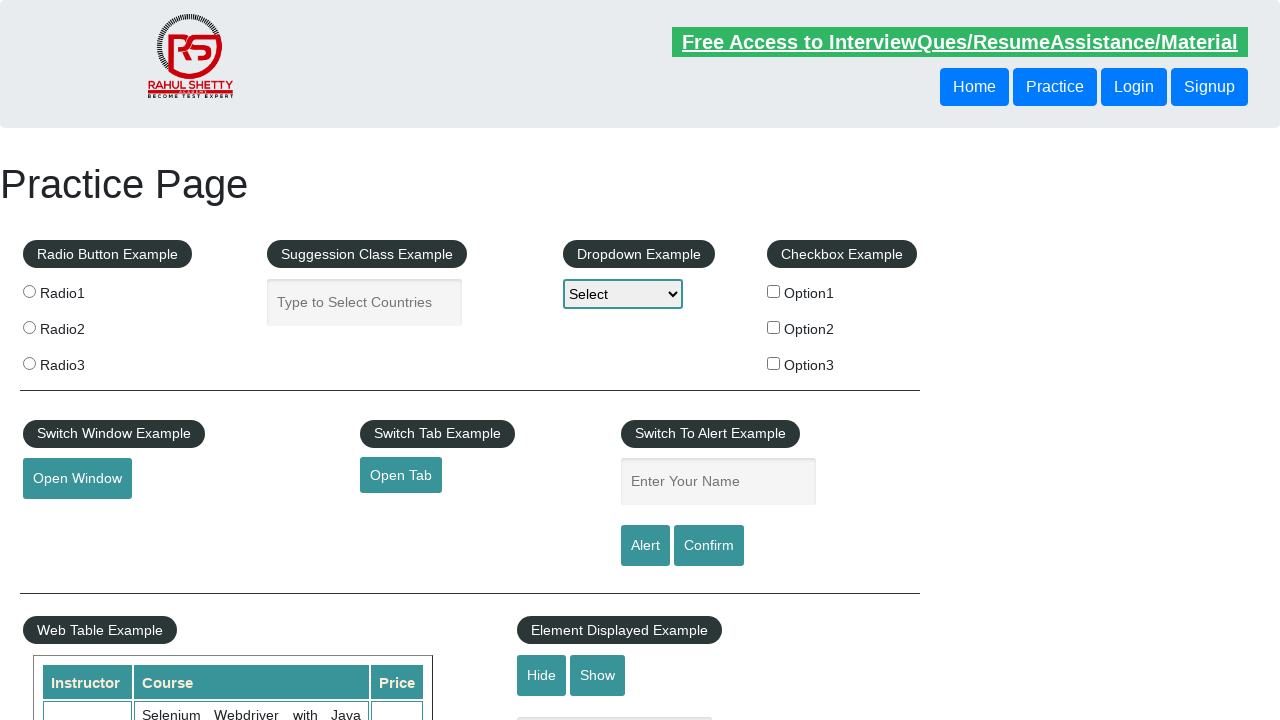

Verified that 20 footer links are present
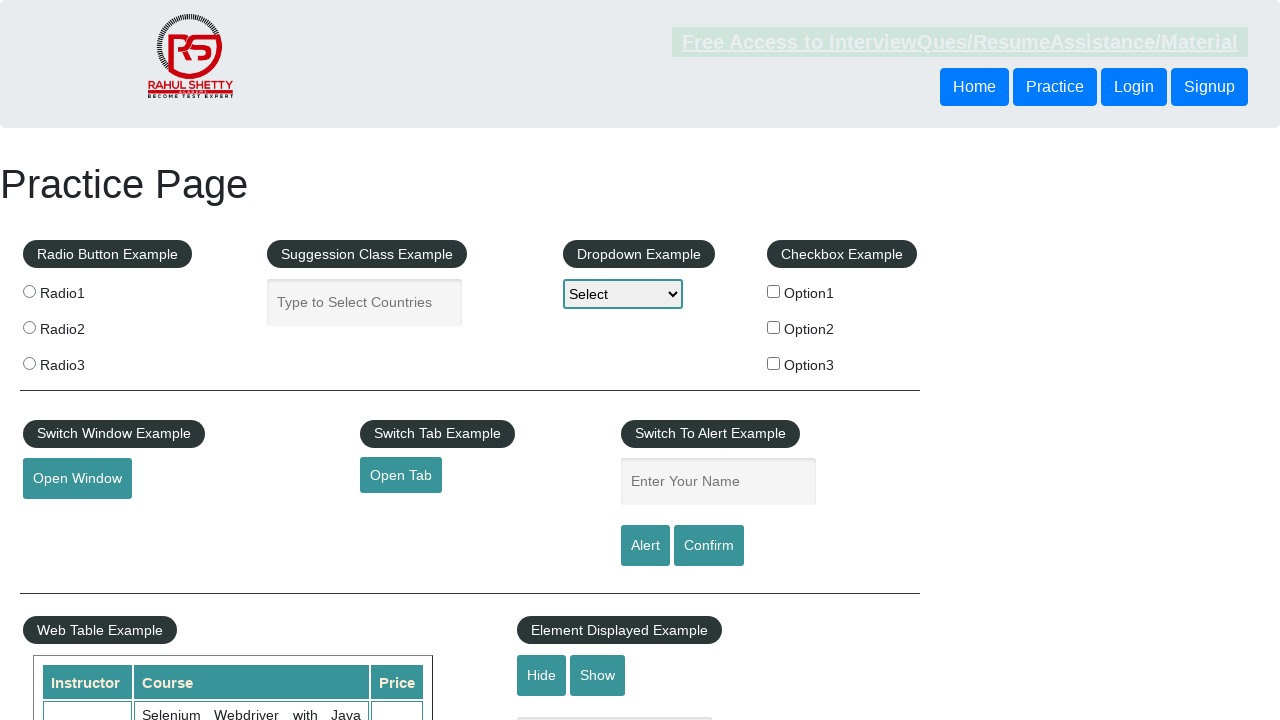

Verified footer link has valid href attribute: #
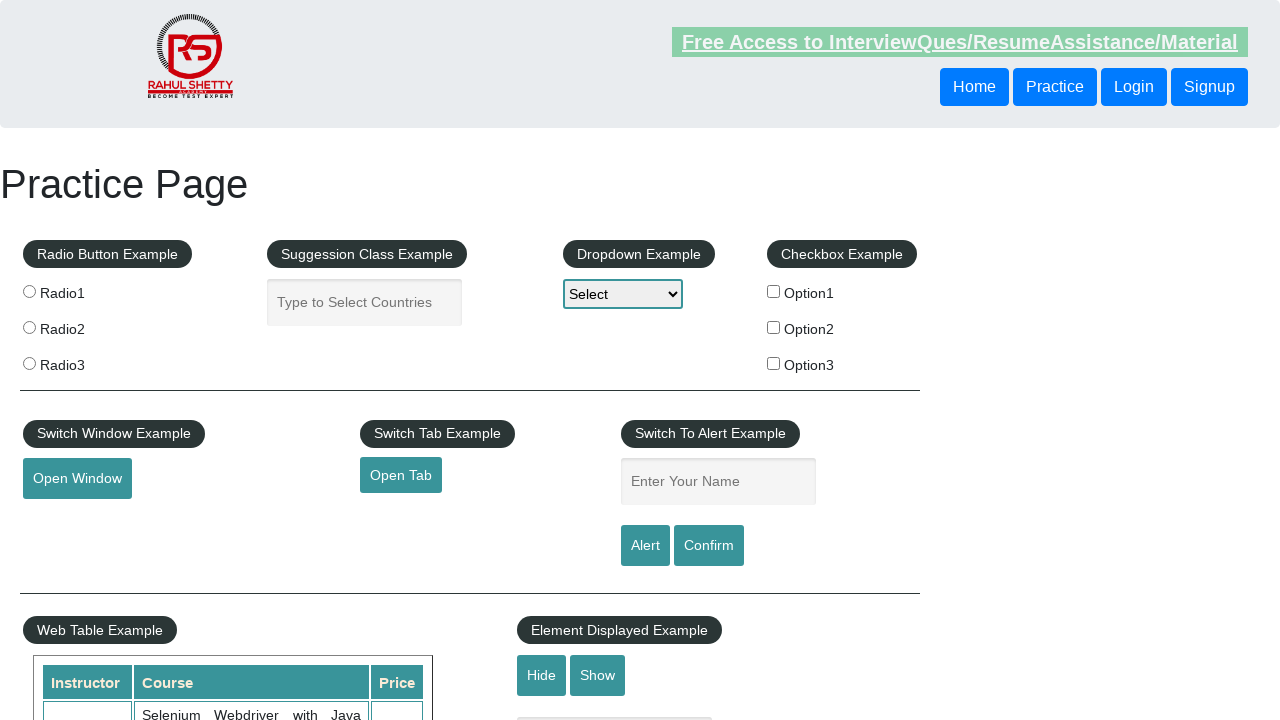

Verified footer link has valid href attribute: http://www.restapitutorial.com/
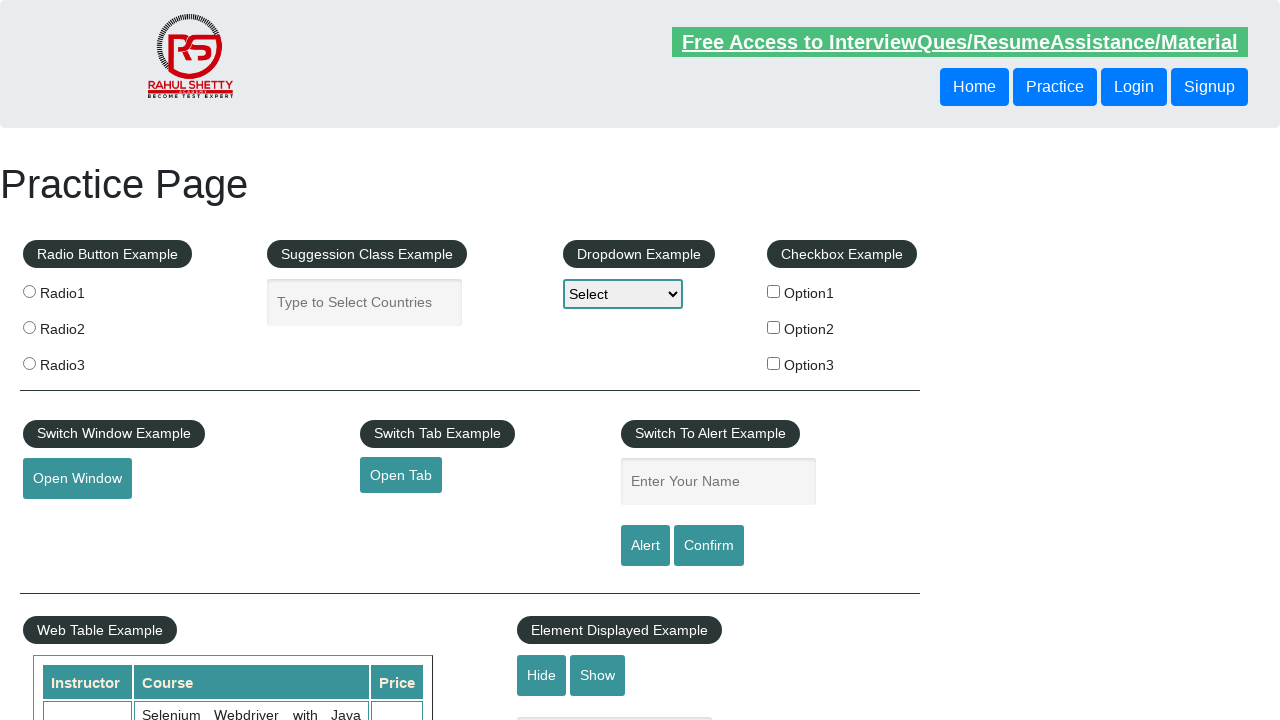

Verified footer link has valid href attribute: https://www.soapui.org/
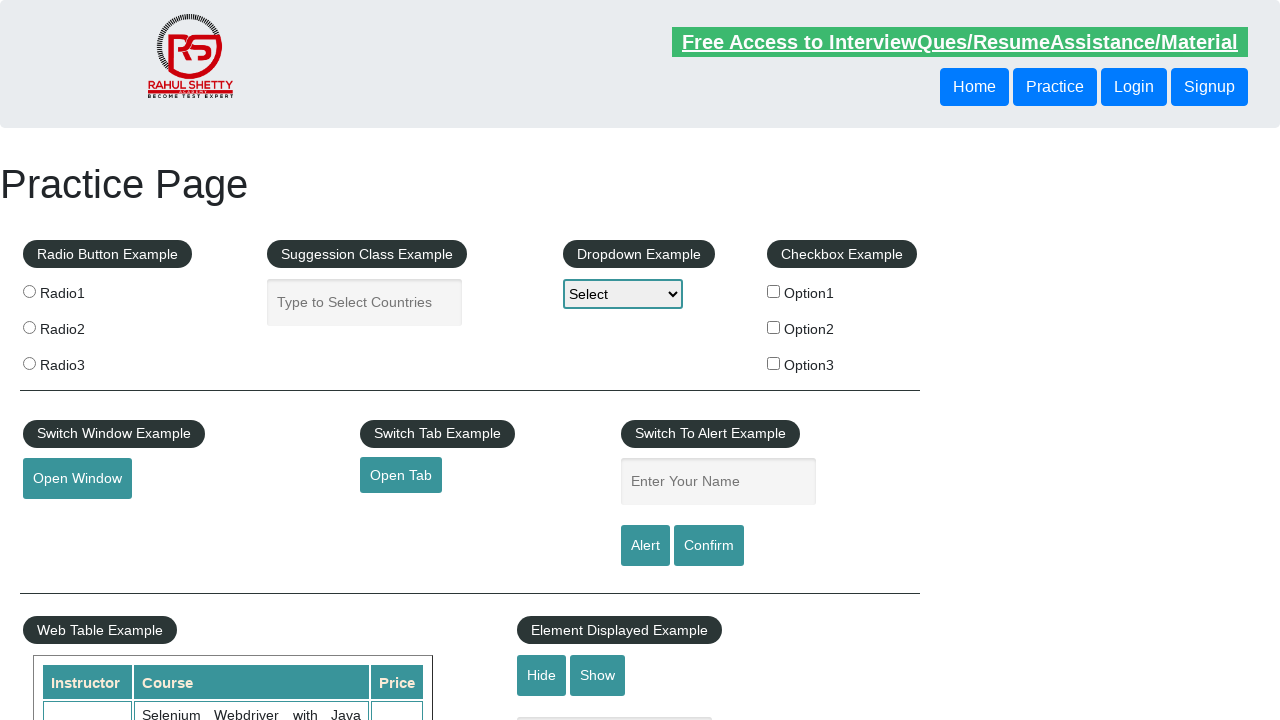

Verified footer link has valid href attribute: https://courses.rahulshettyacademy.com/p/appium-tutorial
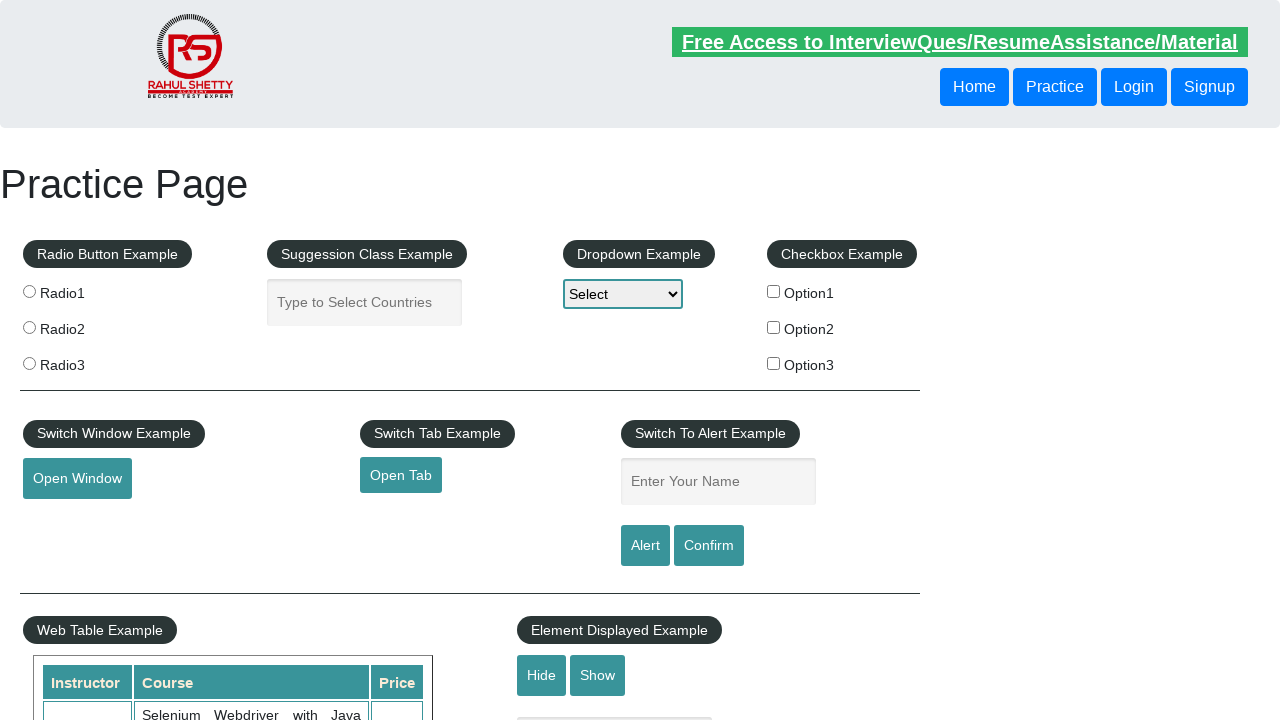

Verified footer link has valid href attribute: https://jmeter.apache.org/
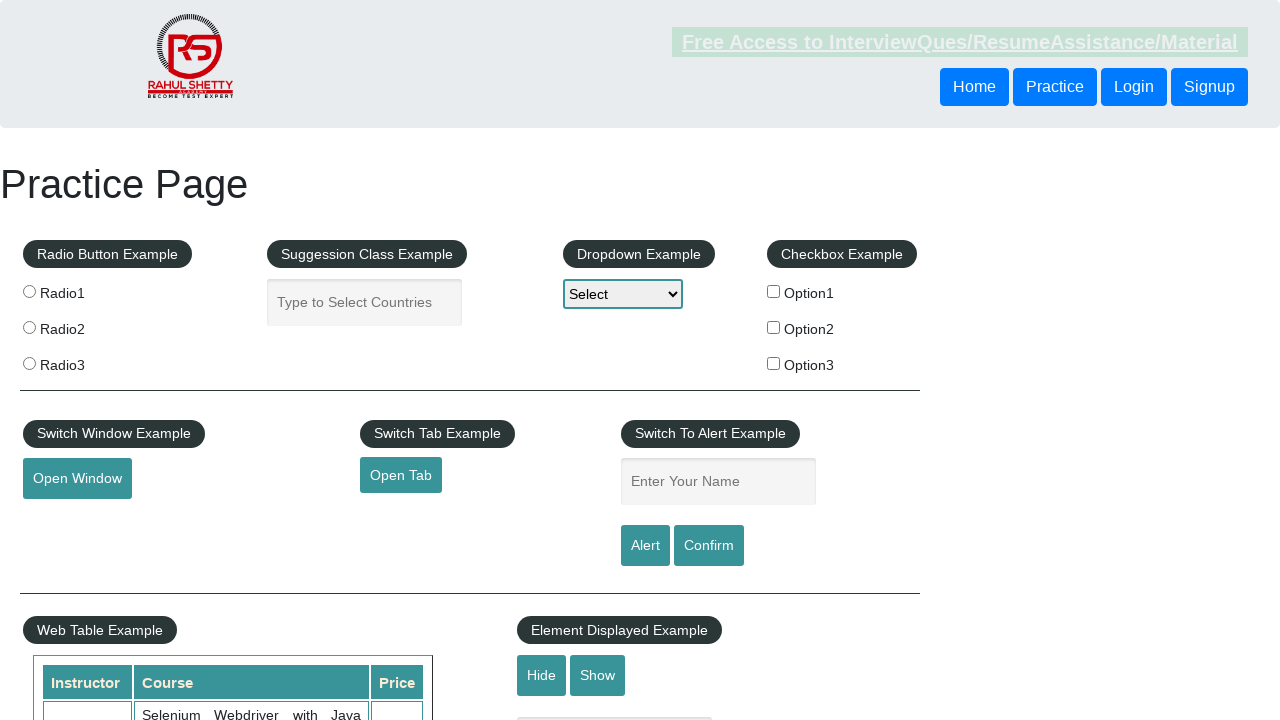

Verified footer link has valid href attribute: #
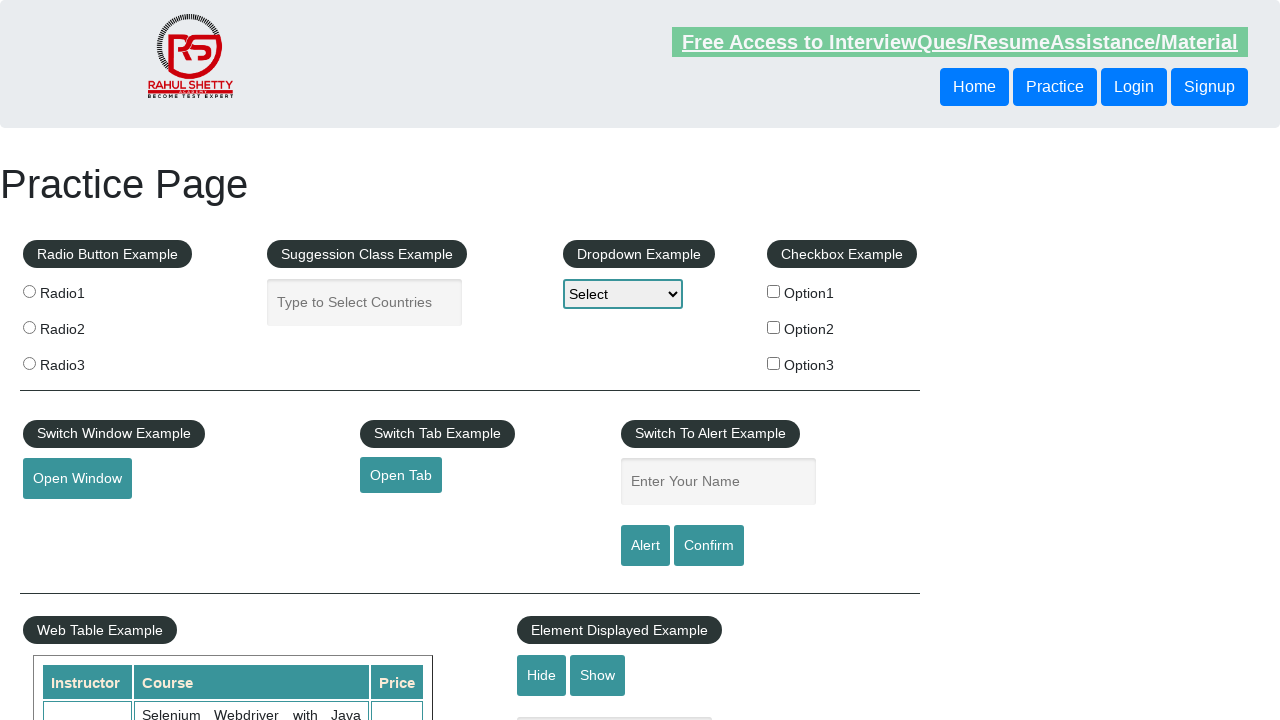

Verified footer link has valid href attribute: https://rahulshettyacademy.com/brokenlink
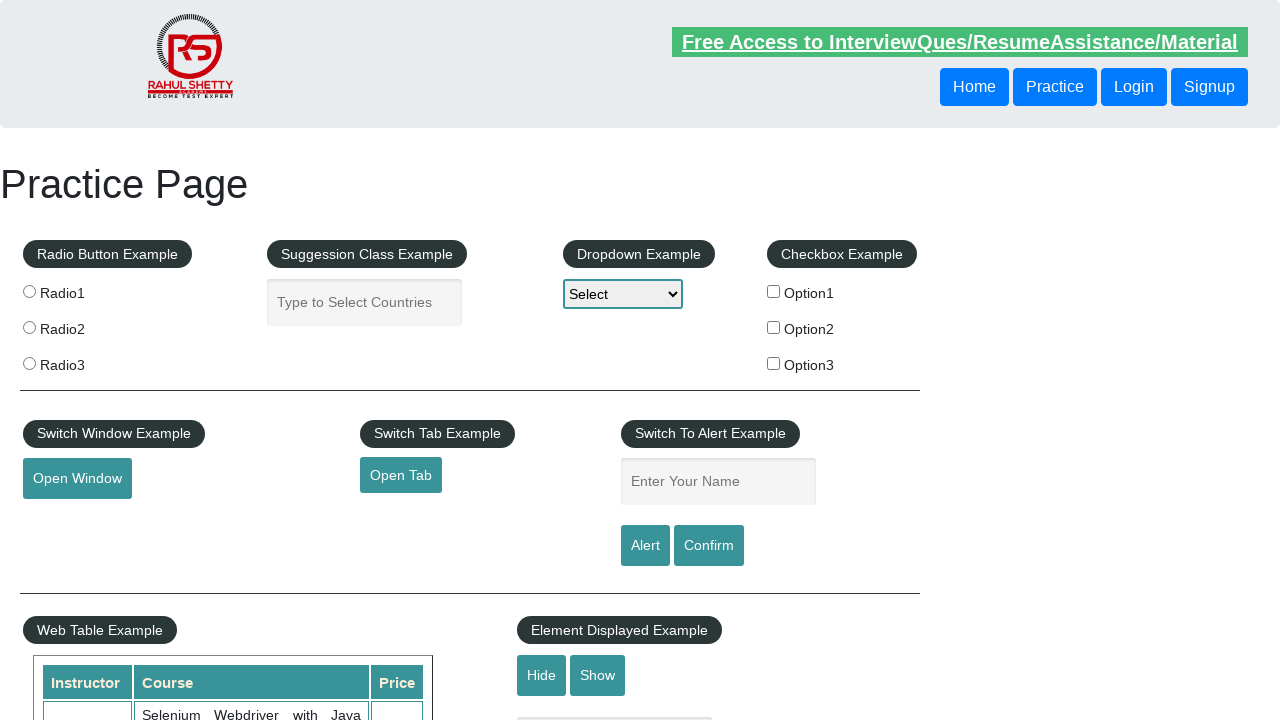

Verified footer link has valid href attribute: #
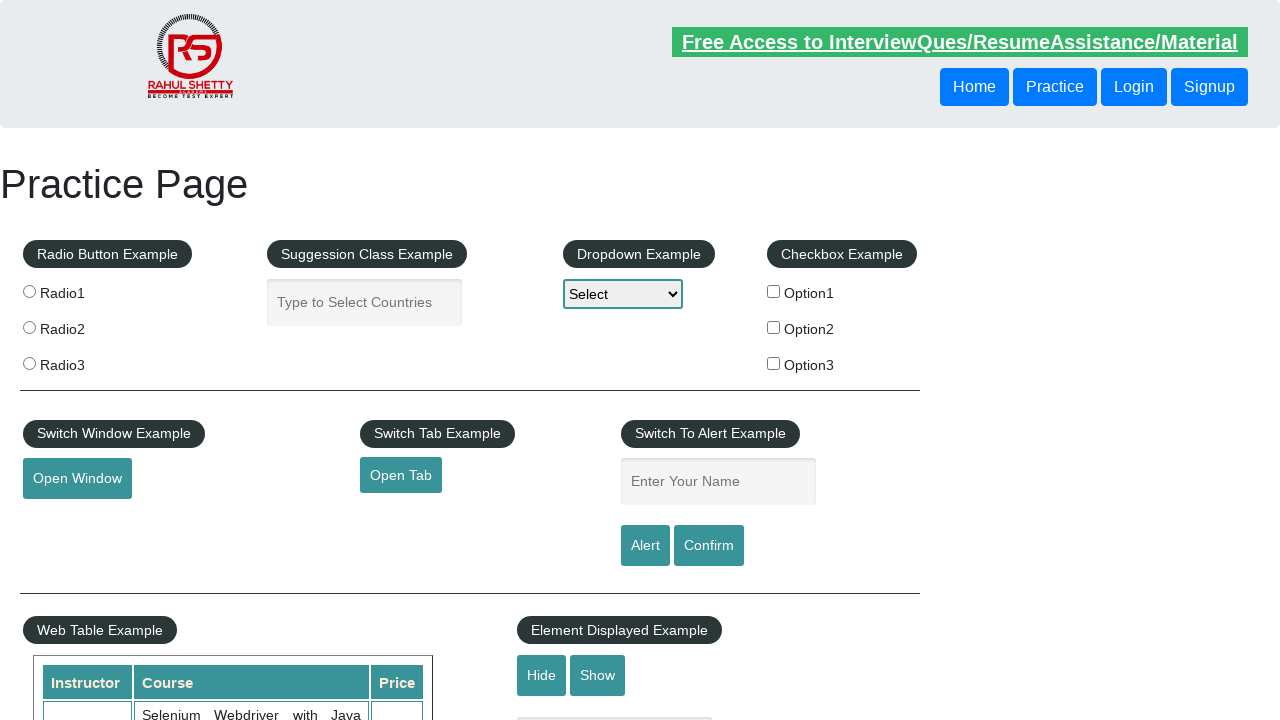

Verified footer link has valid href attribute: #
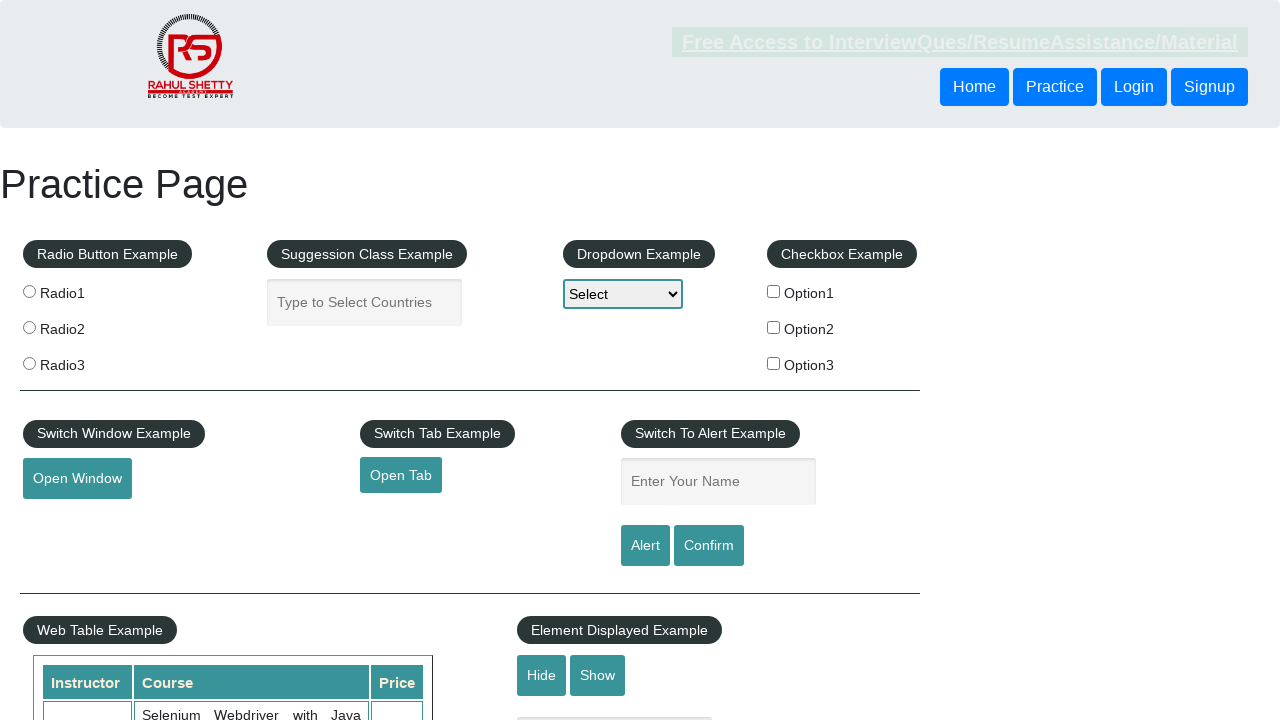

Verified footer link has valid href attribute: #
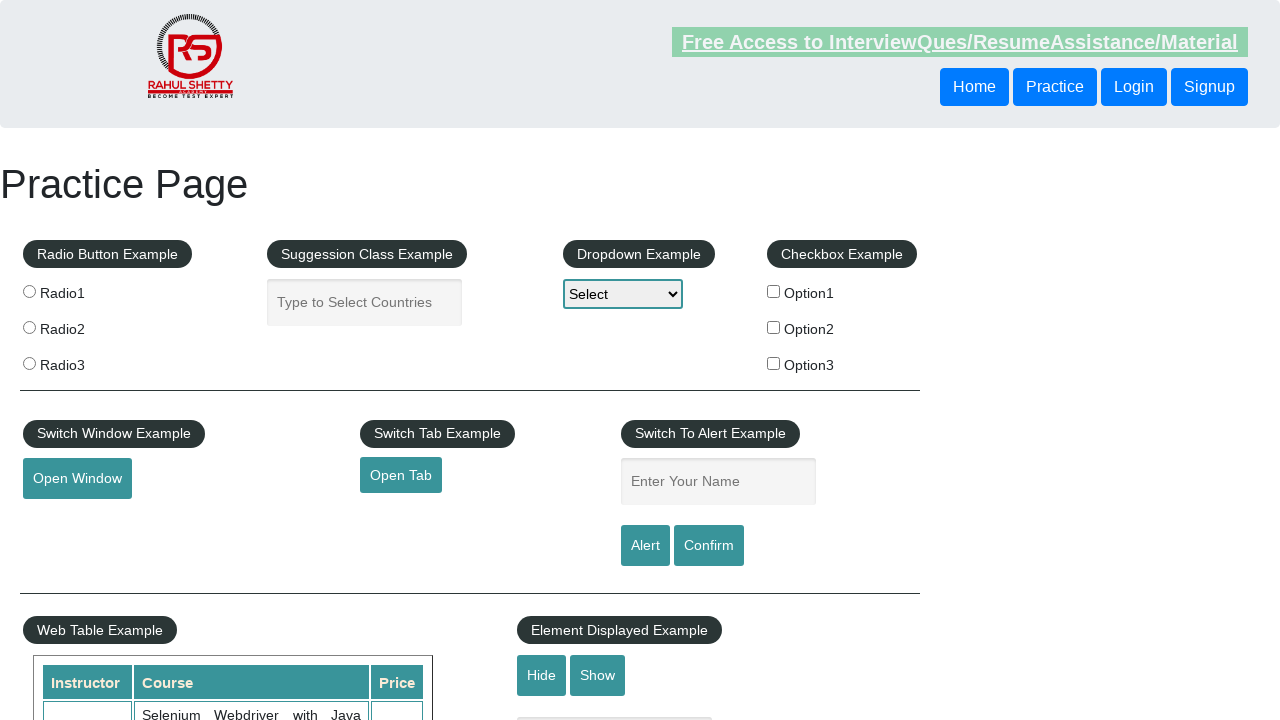

Verified footer link has valid href attribute: #
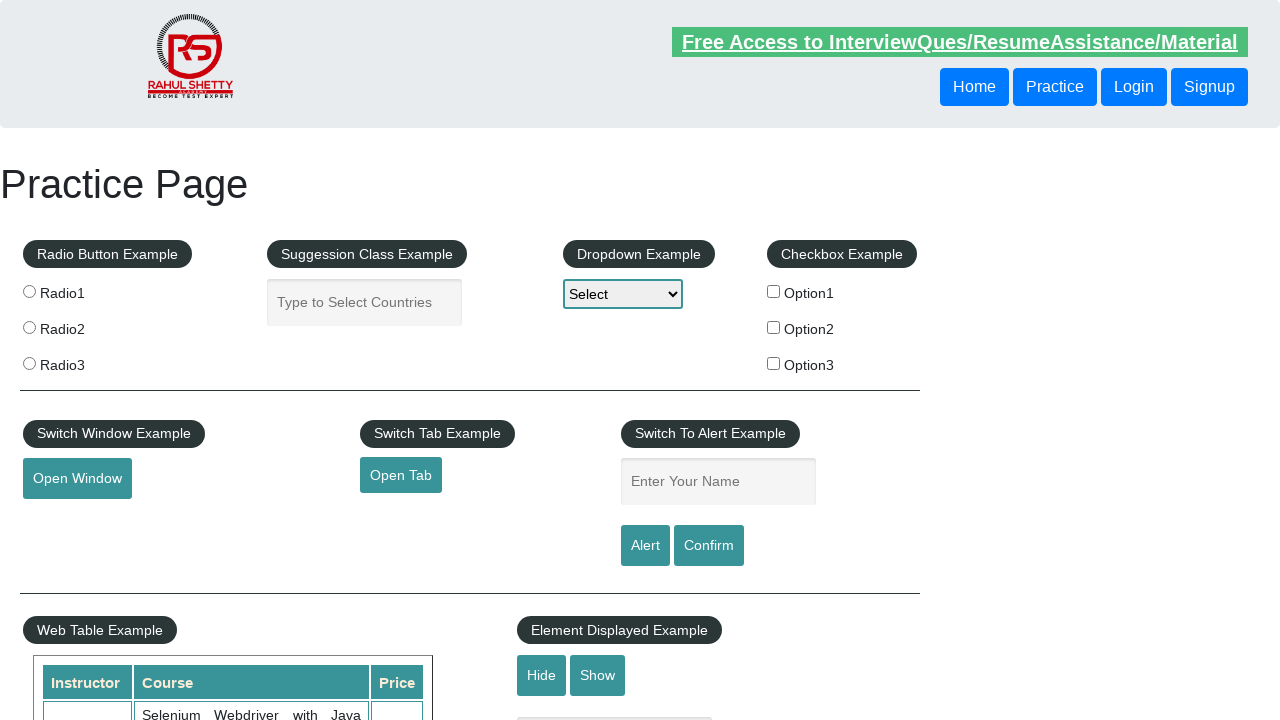

Verified footer link has valid href attribute: #
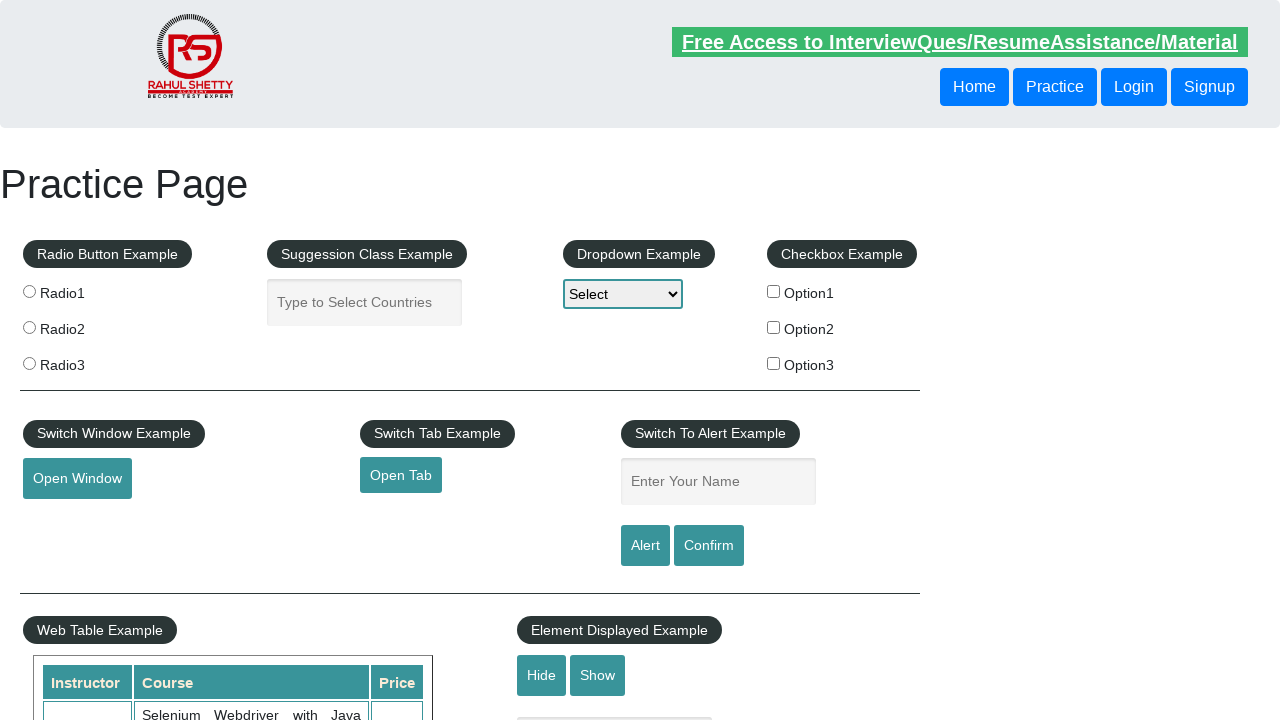

Verified footer link has valid href attribute: #
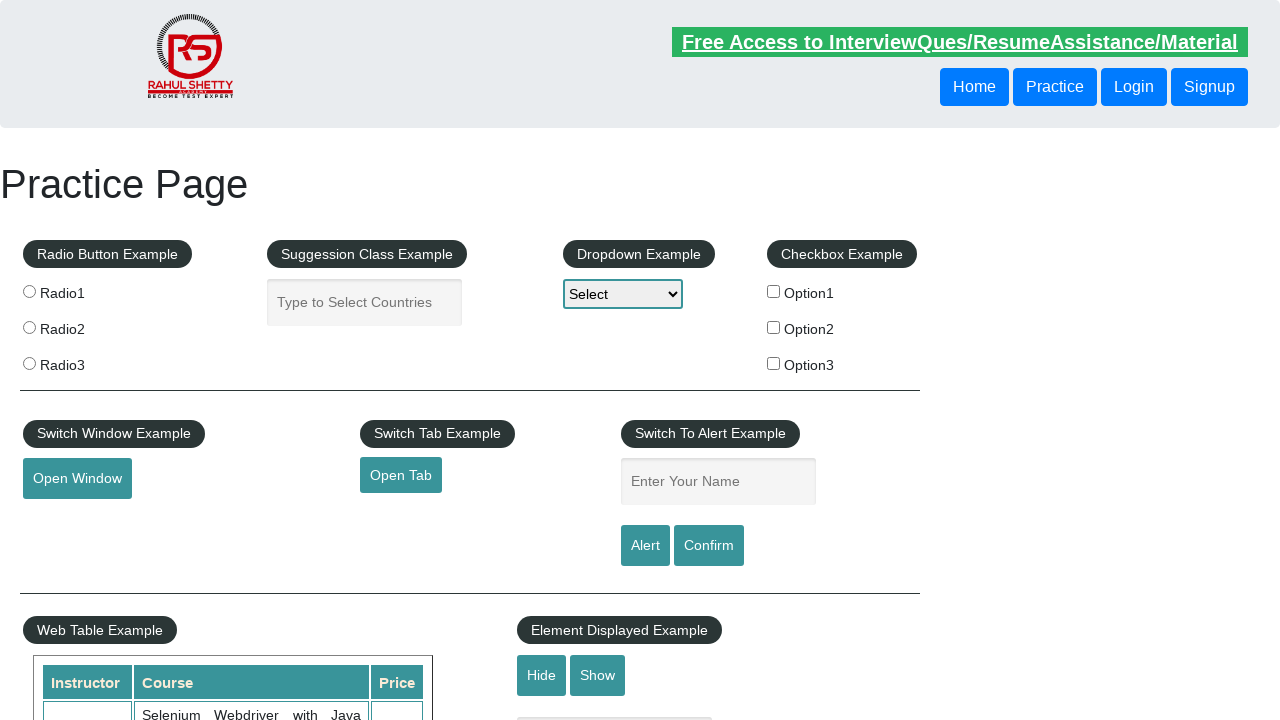

Verified footer link has valid href attribute: #
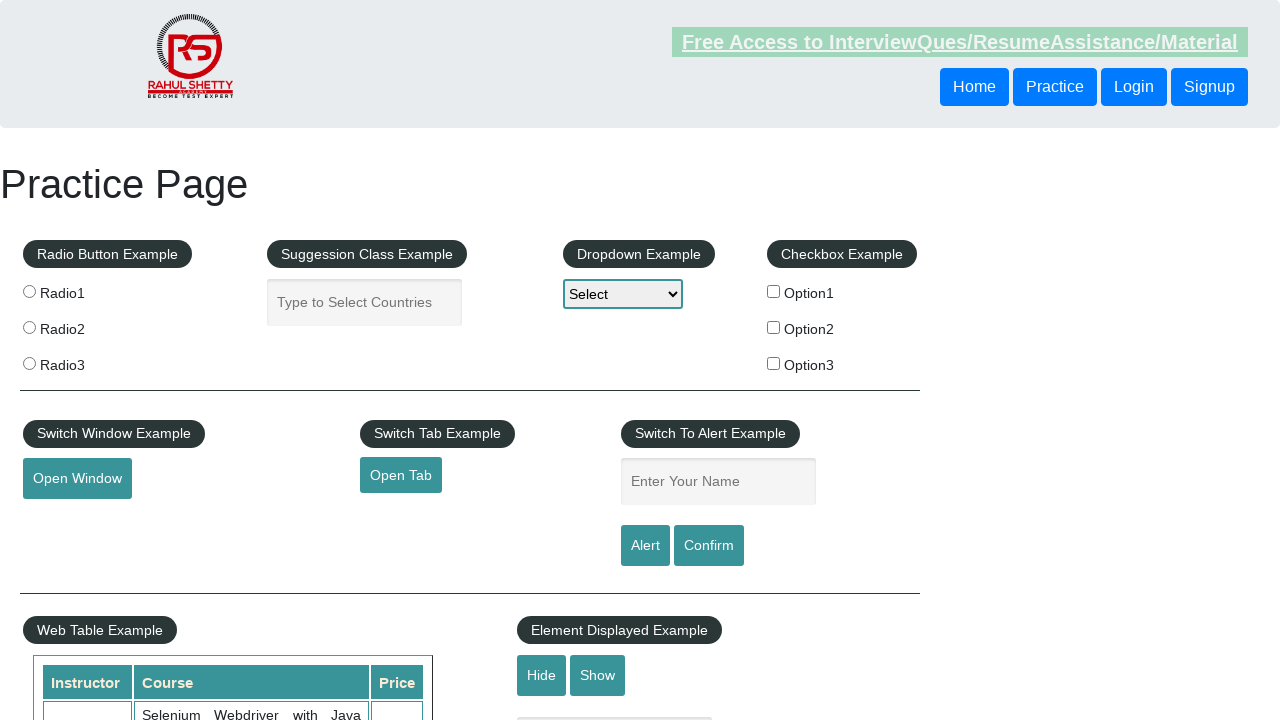

Verified footer link has valid href attribute: #
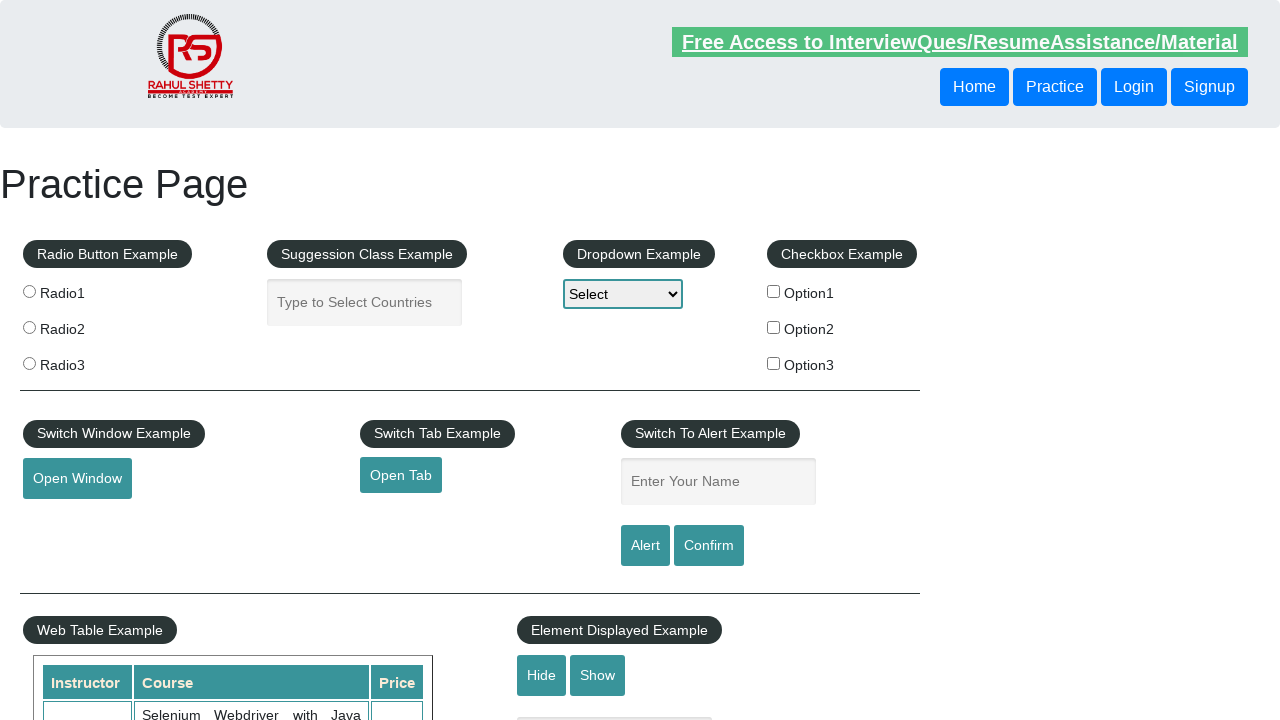

Verified footer link has valid href attribute: #
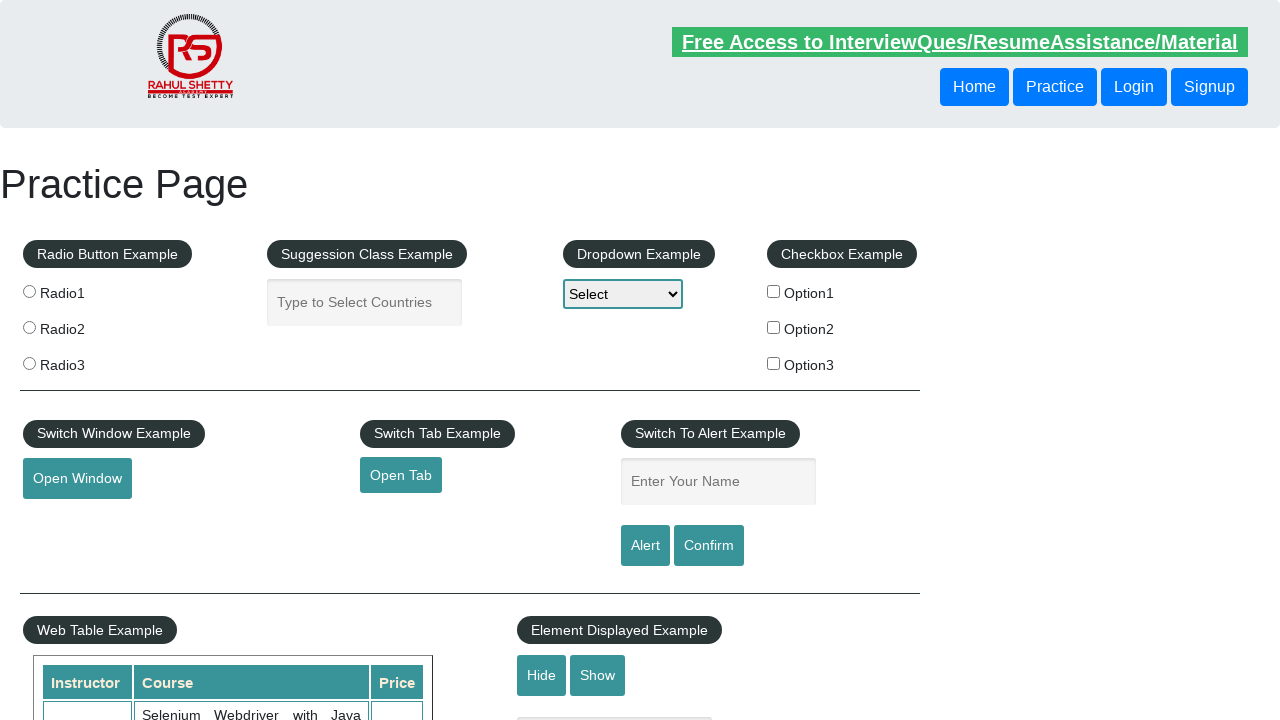

Verified footer link has valid href attribute: #
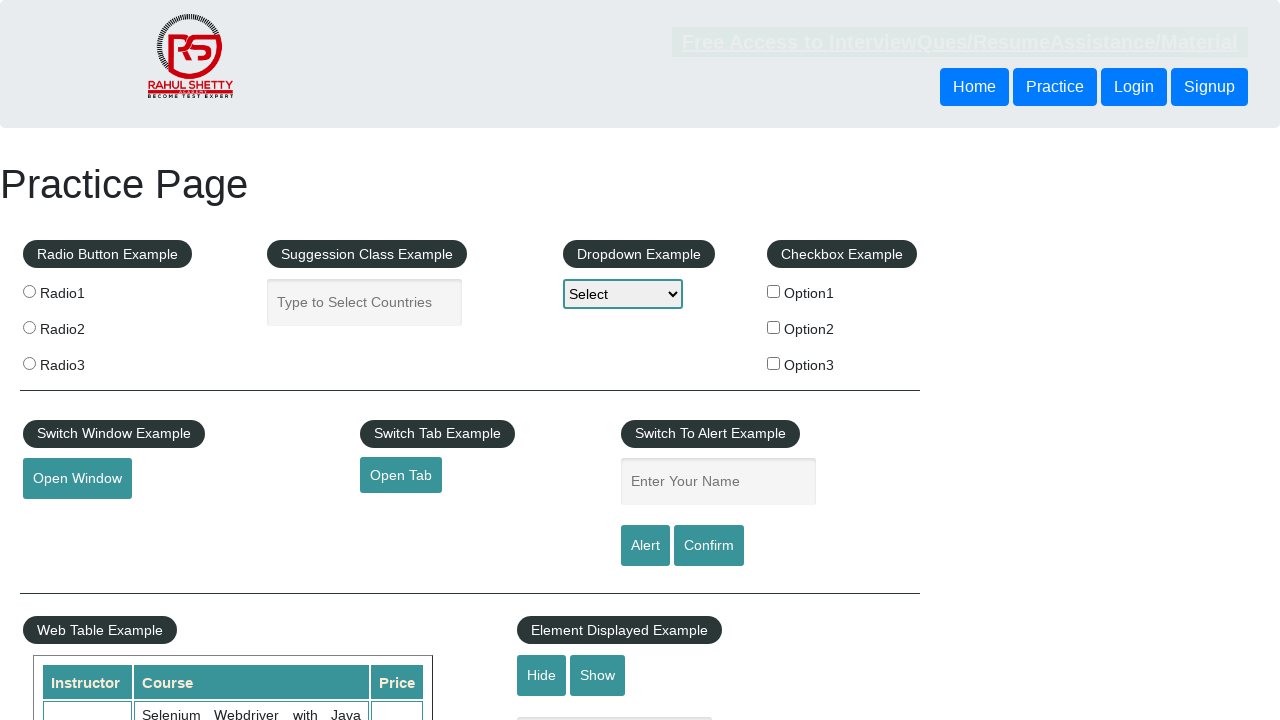

Verified footer link has valid href attribute: #
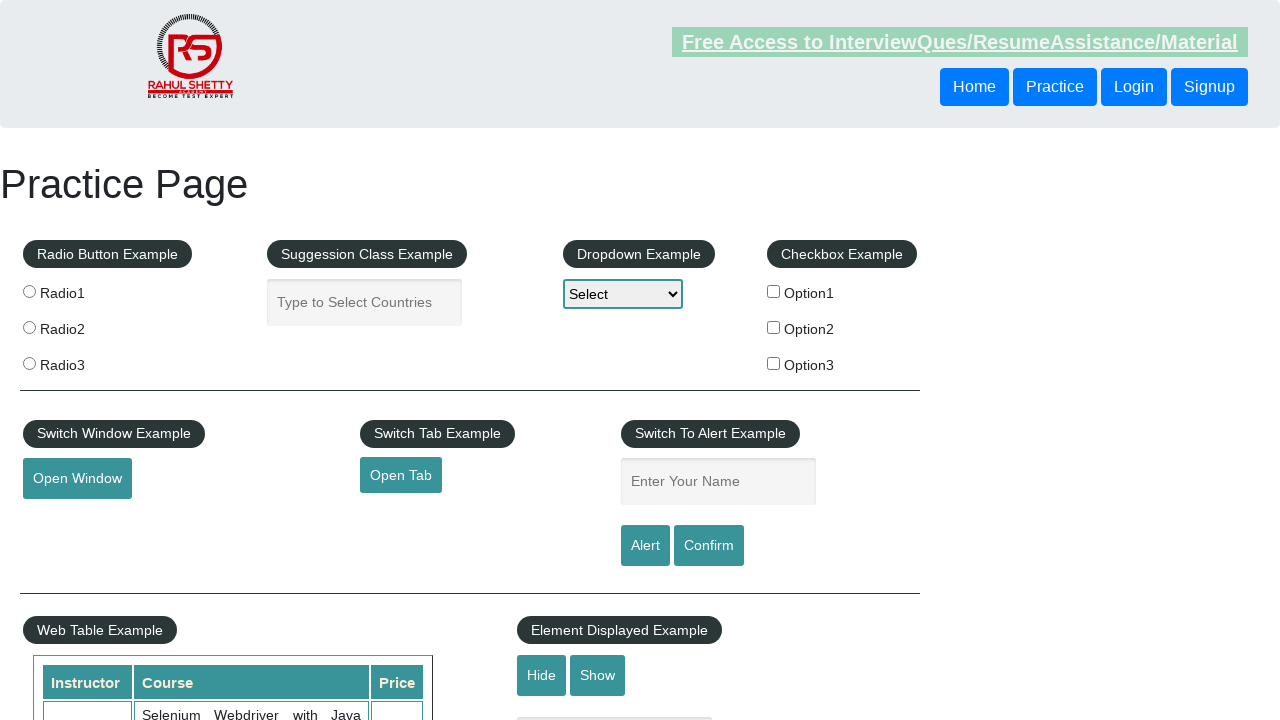

Verified footer link has valid href attribute: #
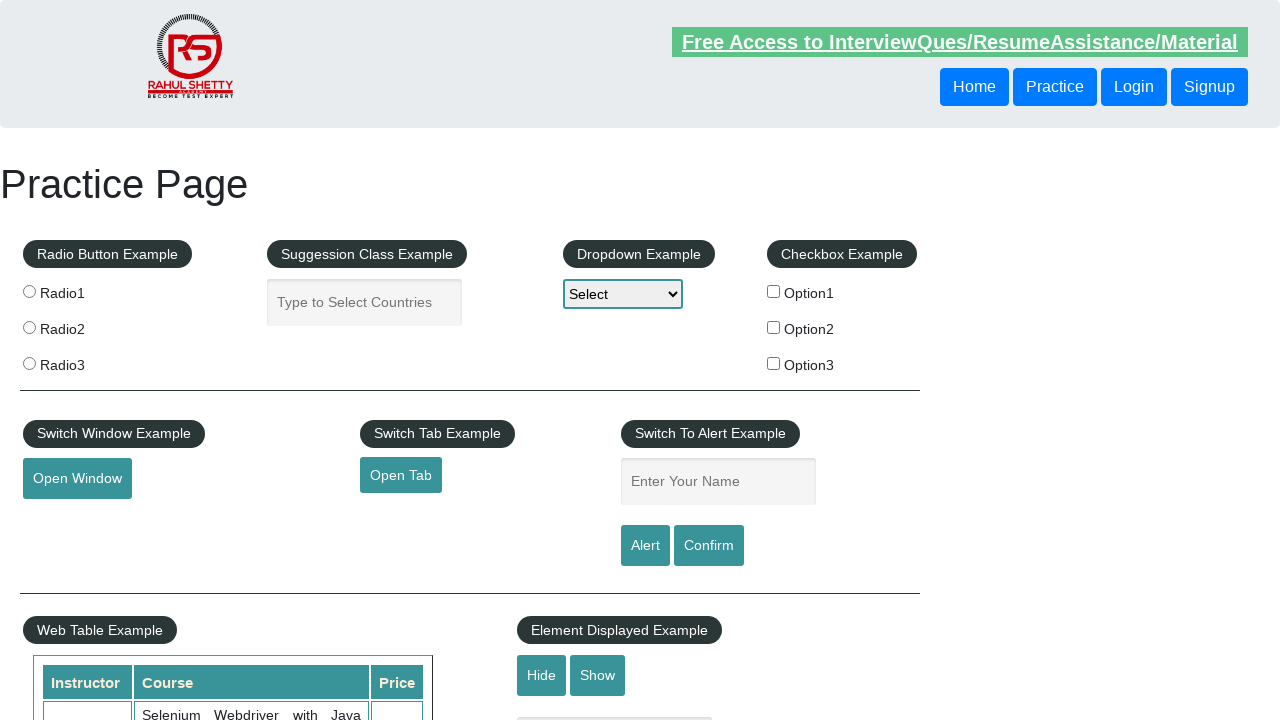

Verified footer link has valid href attribute: #
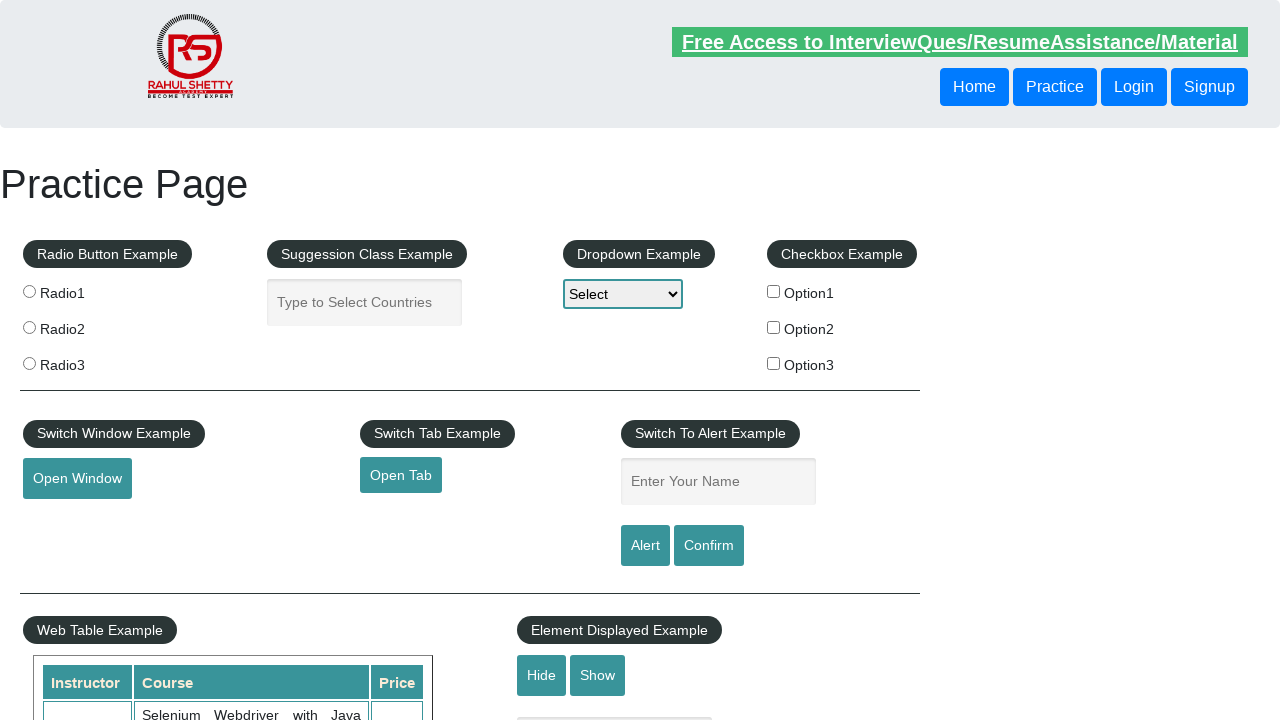

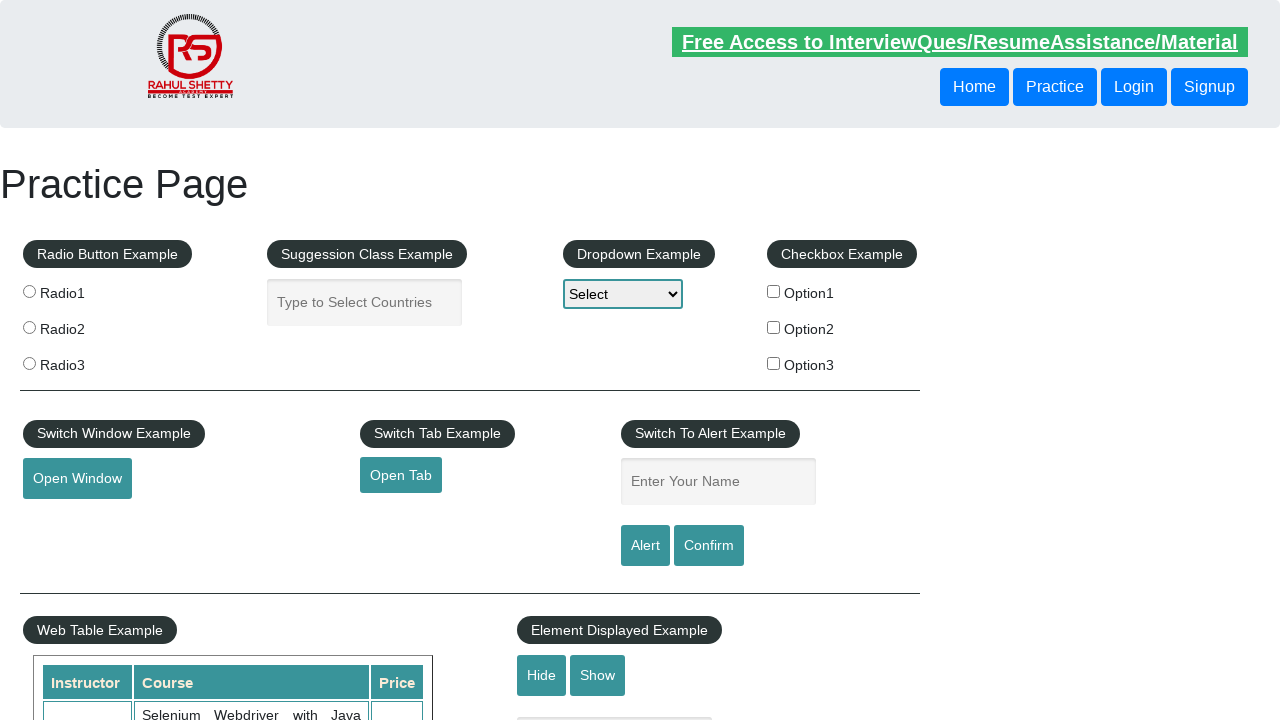